Tests checkbox interaction on the iView UI Plus documentation page by clicking three checkbox inputs for fruit options (Banana, Apple, Watermelon).

Starting URL: https://iviewui.com/view-ui-plus/component/form/checkbox

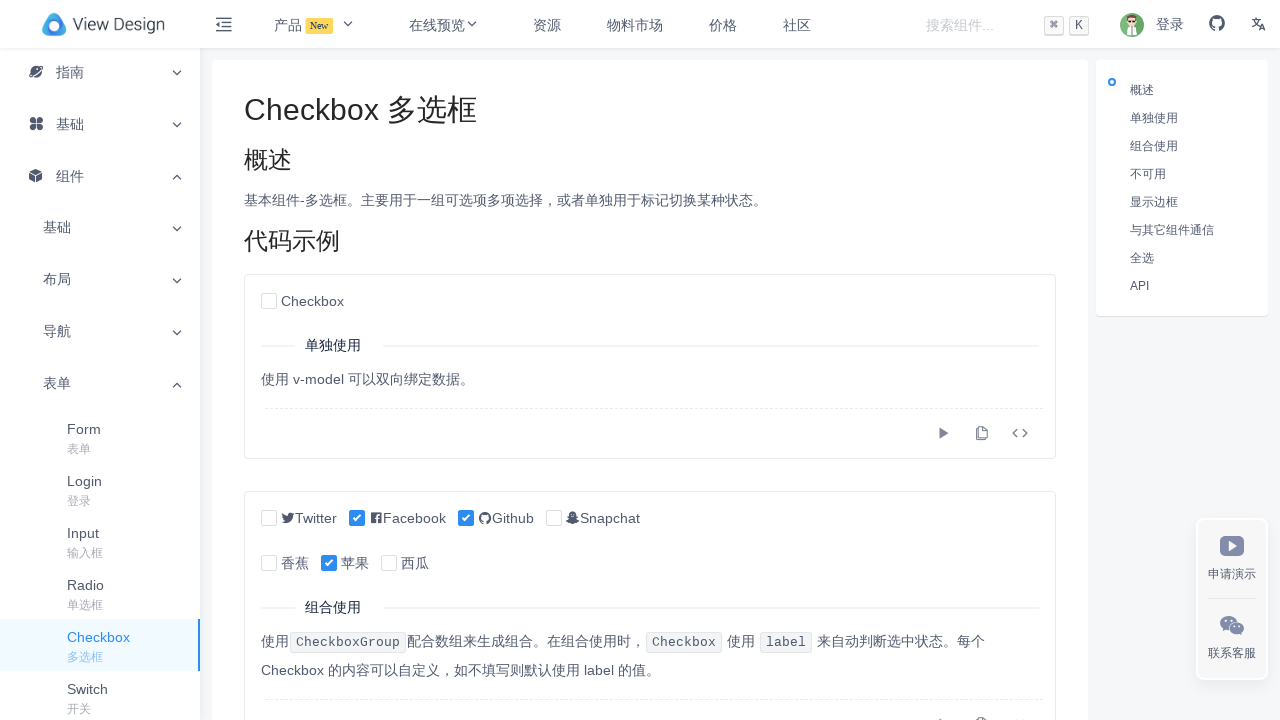

Clicked checkbox for Banana (香蕉) at (269, 564) on xpath=//span[text()="香蕉"]/preceding-sibling::span/input
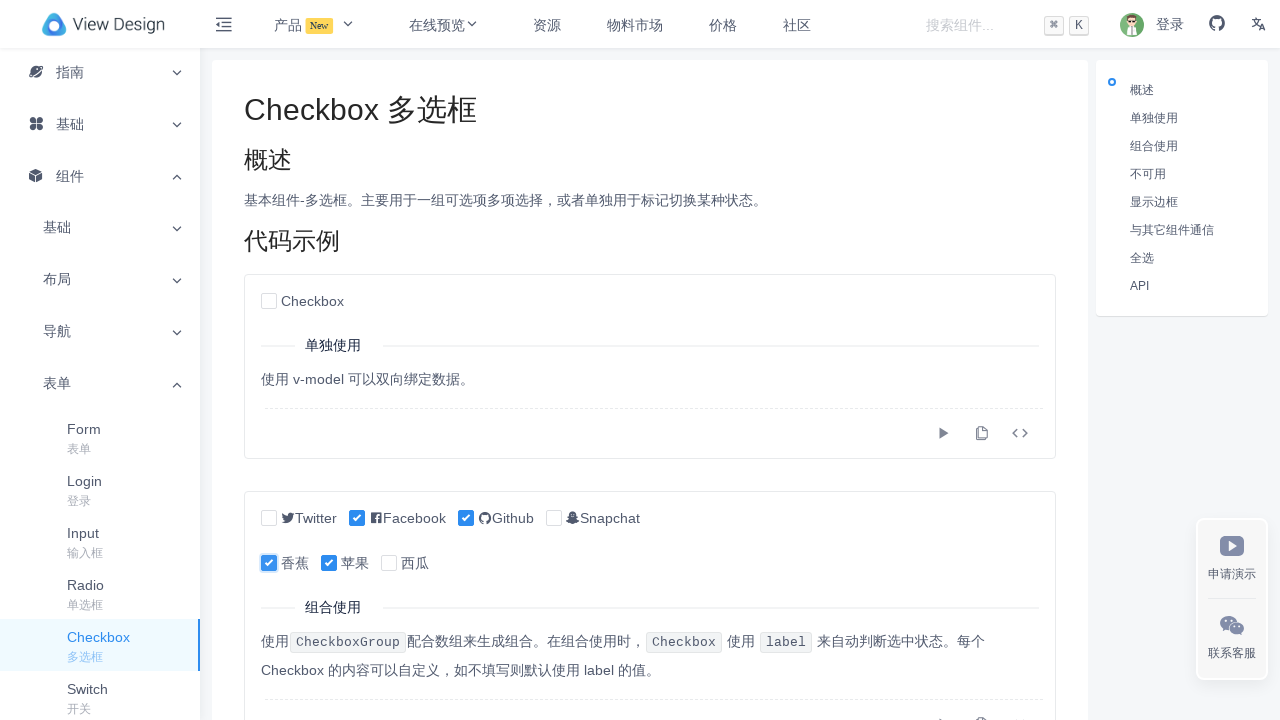

Waited 500ms for UI update after Banana checkbox
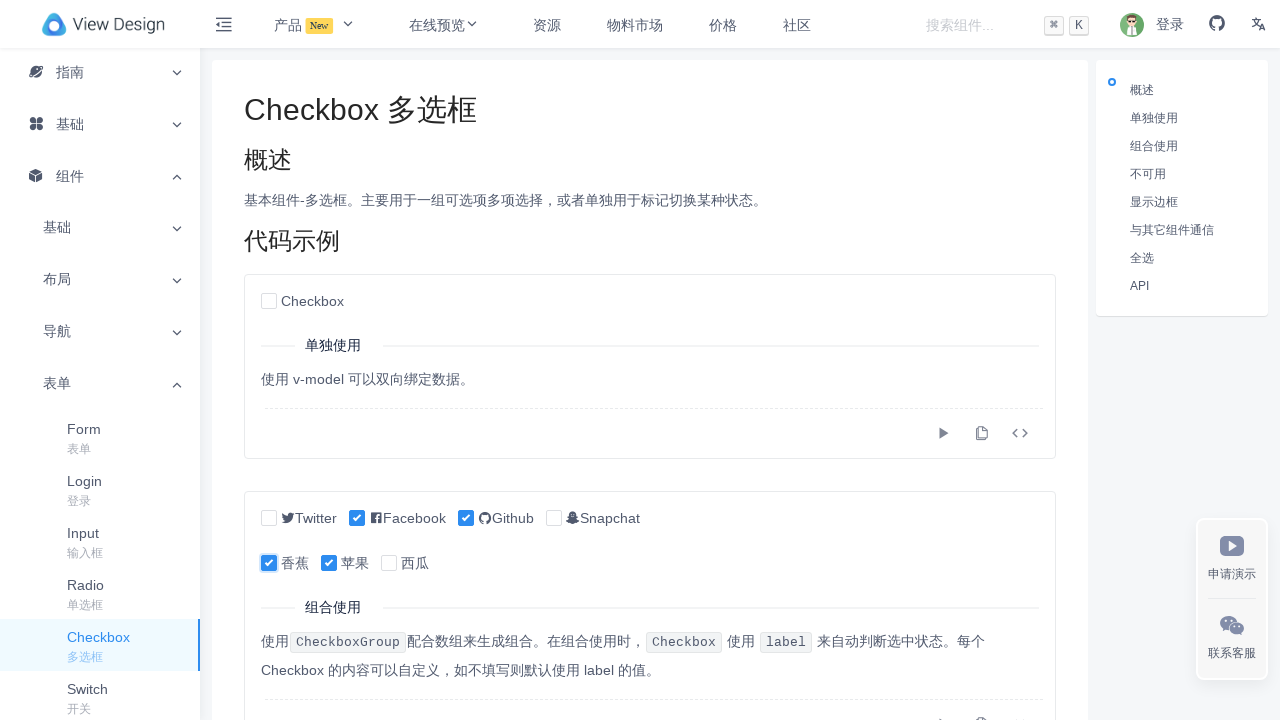

Clicked checkbox for Apple (苹果) at (329, 564) on xpath=//span[text()="苹果"]/preceding-sibling::span/input
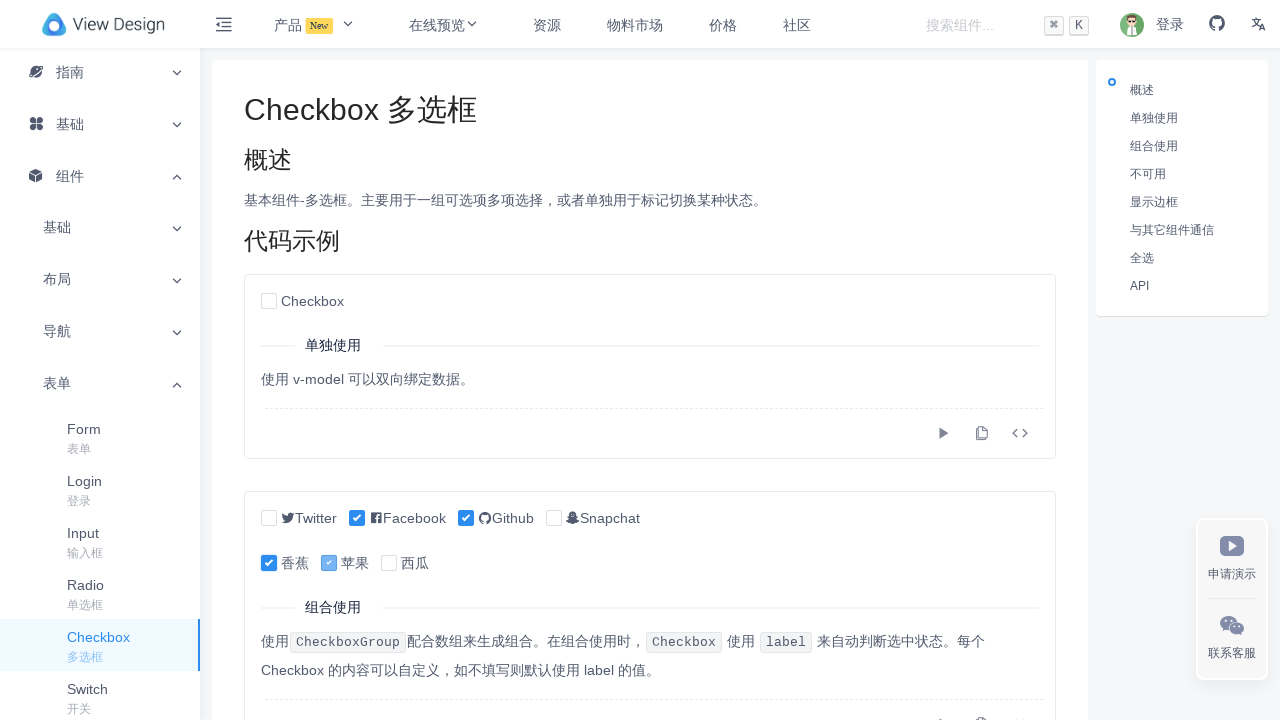

Waited 500ms for UI update after Apple checkbox
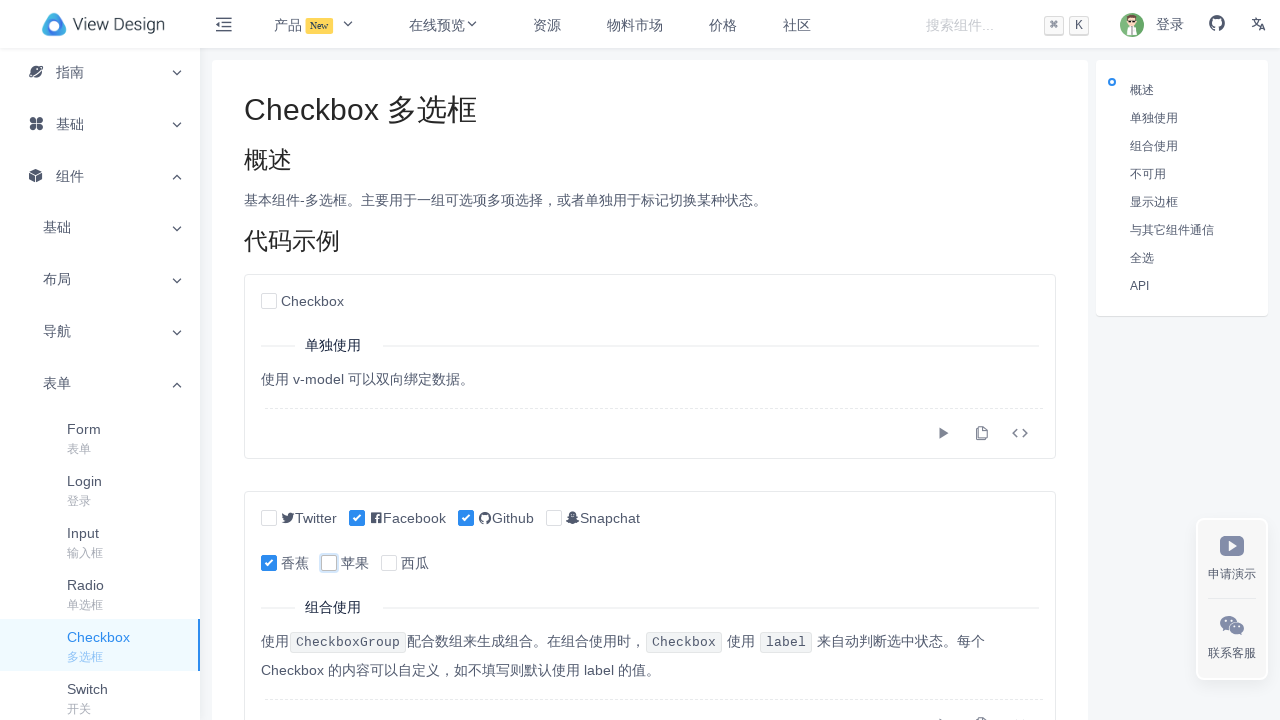

Clicked checkbox for Watermelon (西瓜) at (389, 564) on xpath=//span[text()="西瓜"]/preceding-sibling::span/input
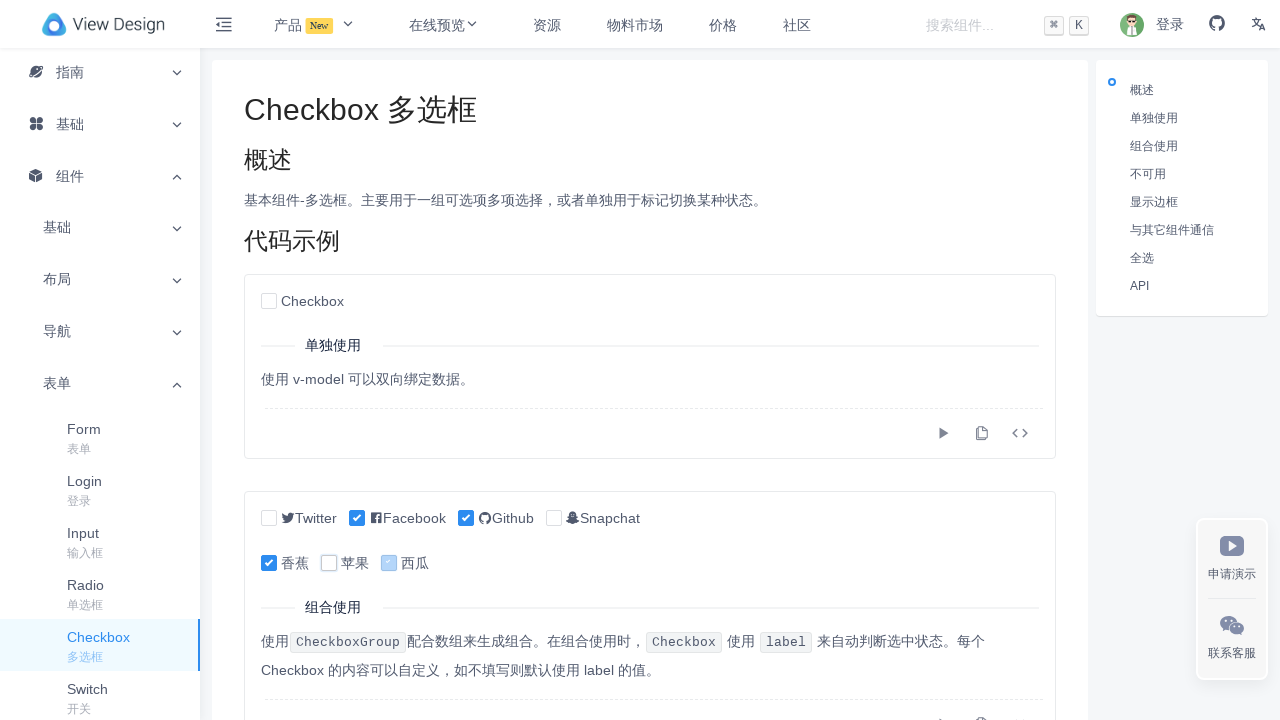

Waited 500ms for final UI update after Watermelon checkbox
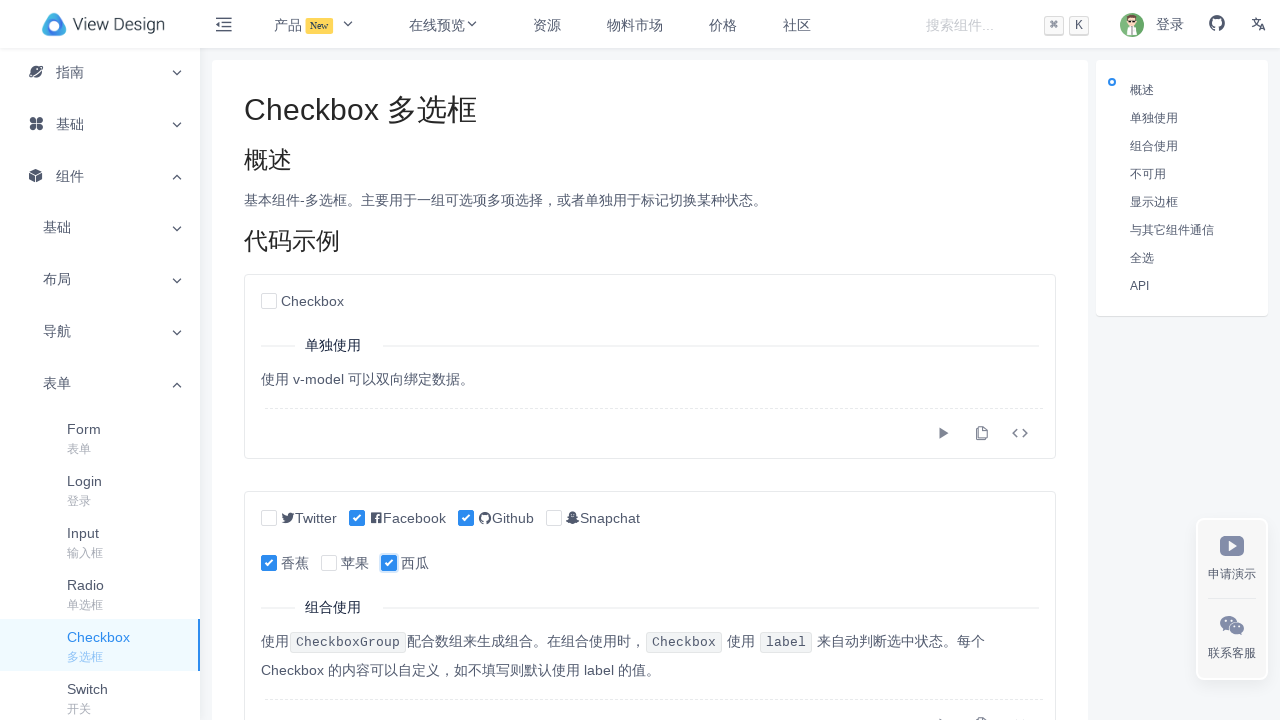

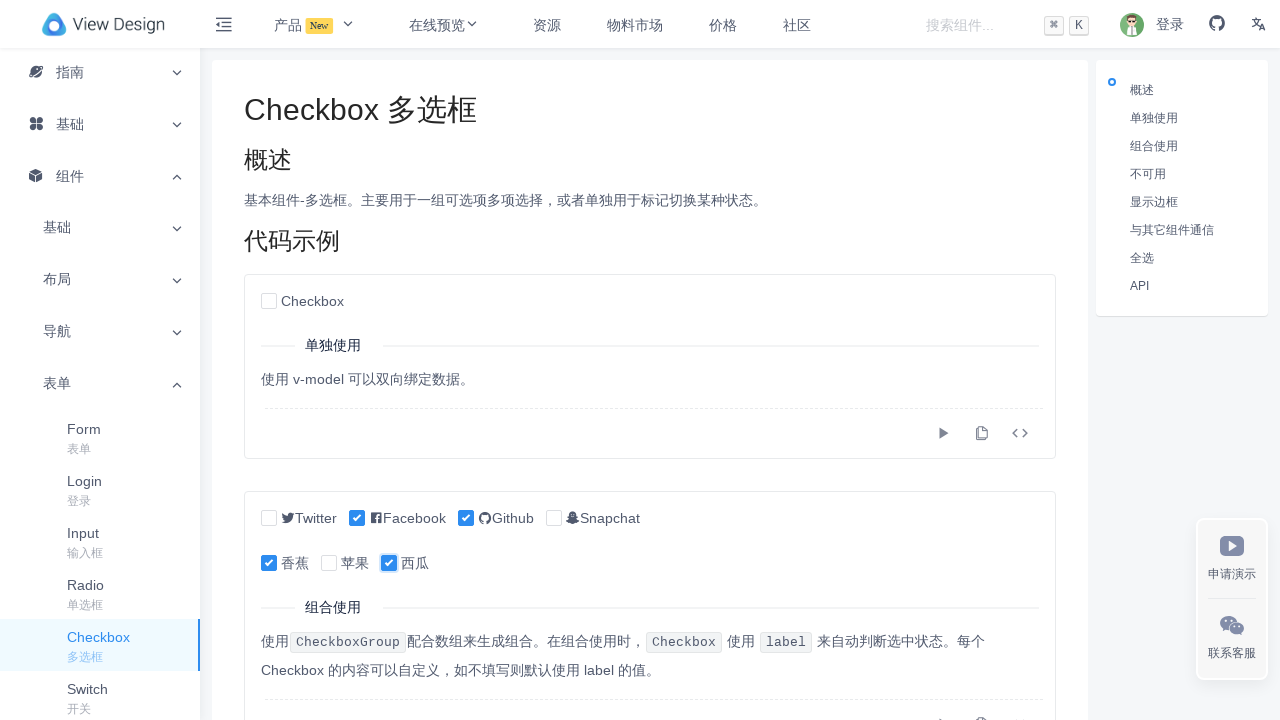